Tests window handling functionality by opening new windows/tabs and switching between them

Starting URL: https://www.hyrtutorials.com/p/window-handles-practice.html

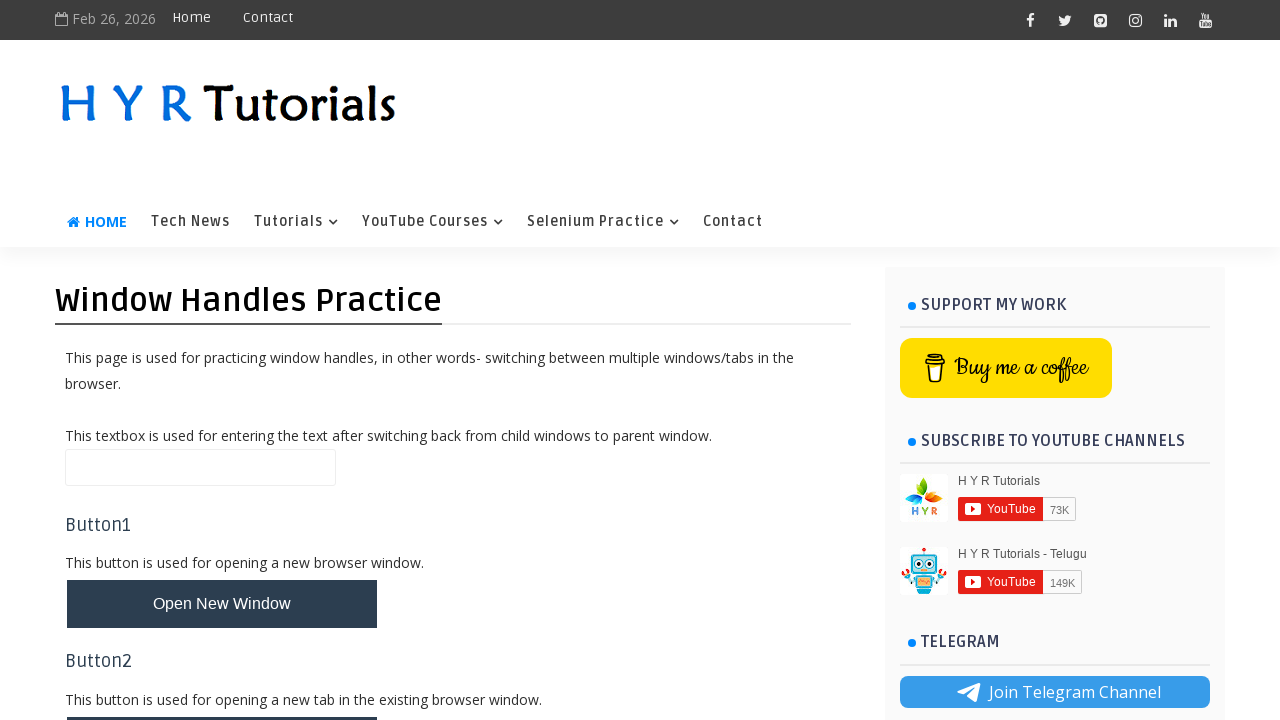

Scrolled down 250 pixels to make button visible
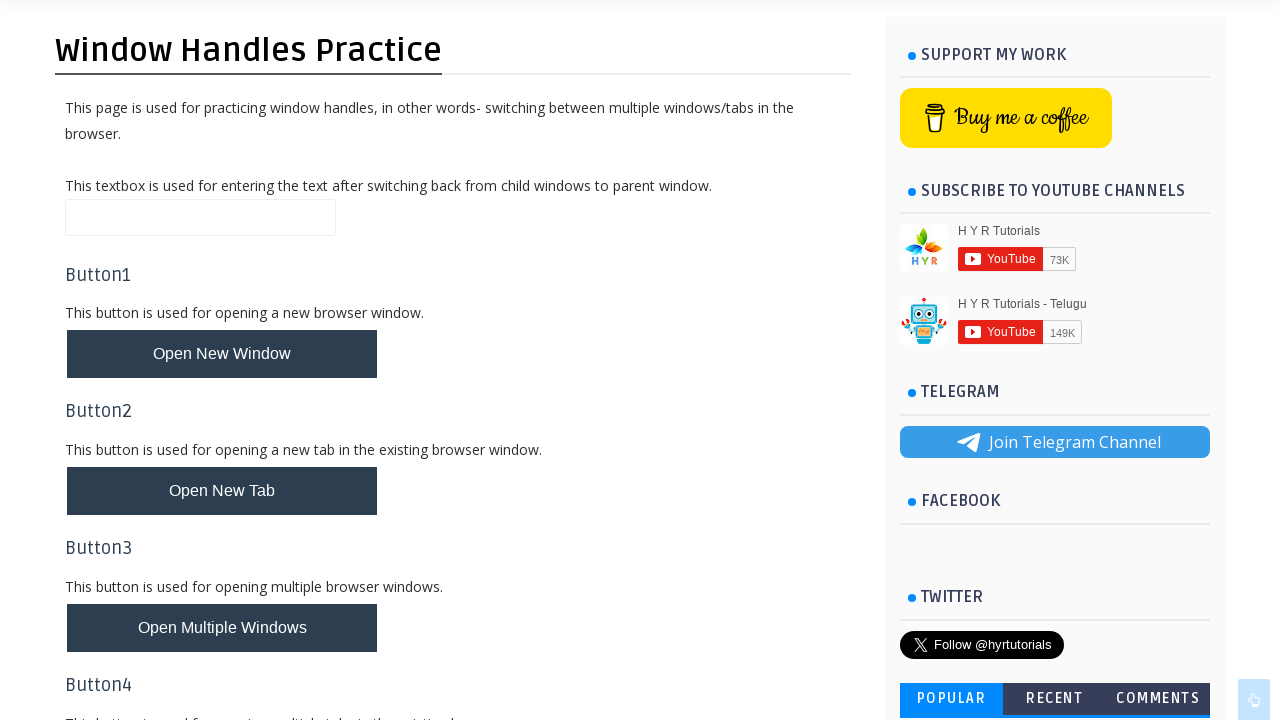

Clicked button to open new windows/tabs at (222, 628) on #newWindowsBtn
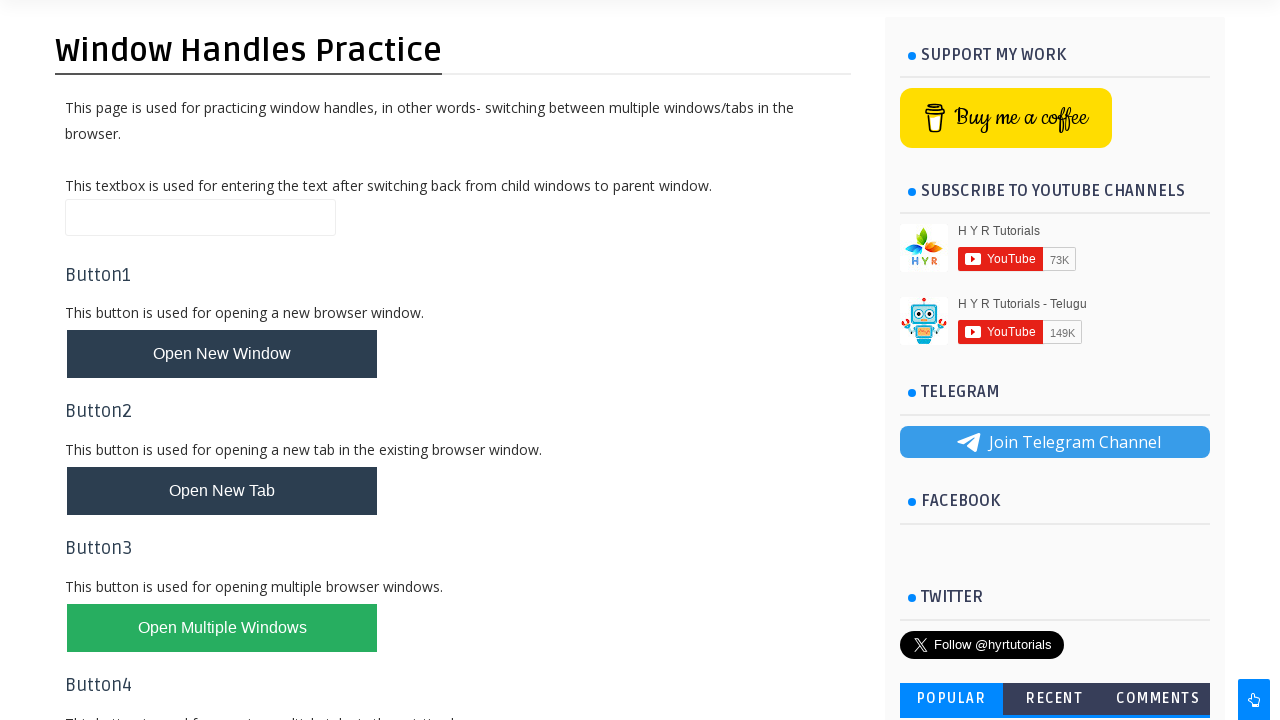

Waited 1 second for new pages to open
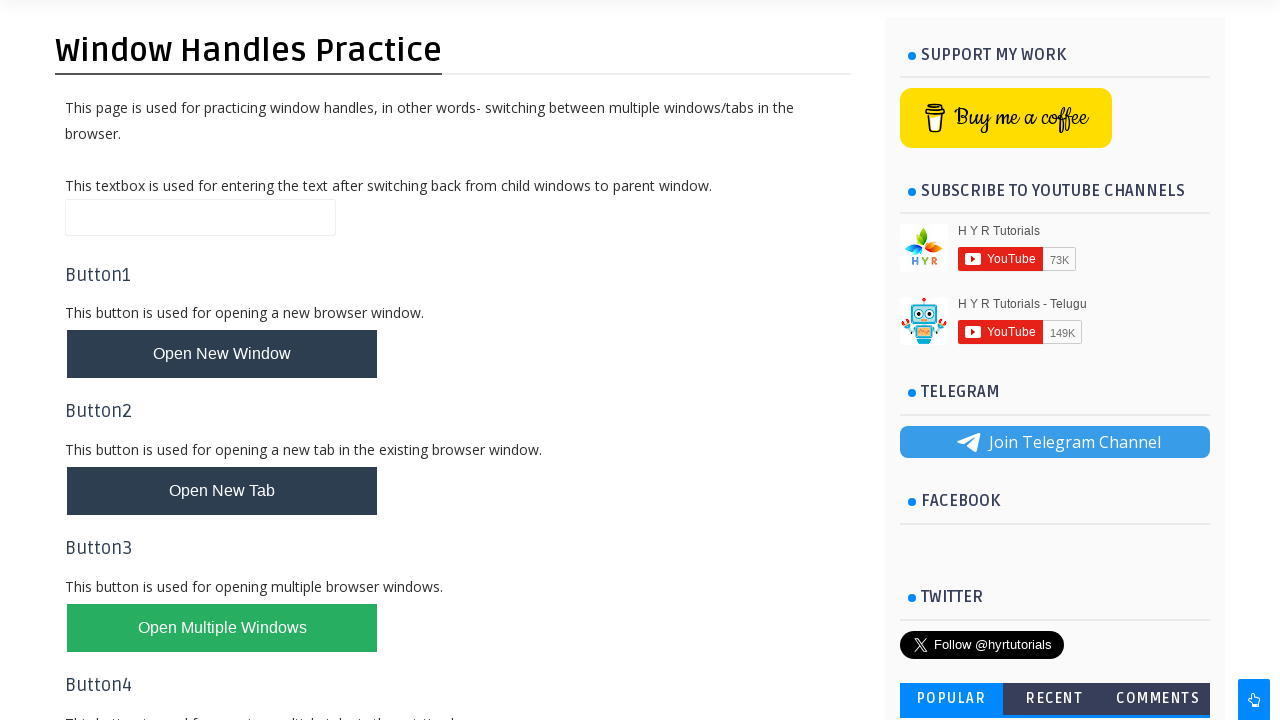

Retrieved all open pages from context
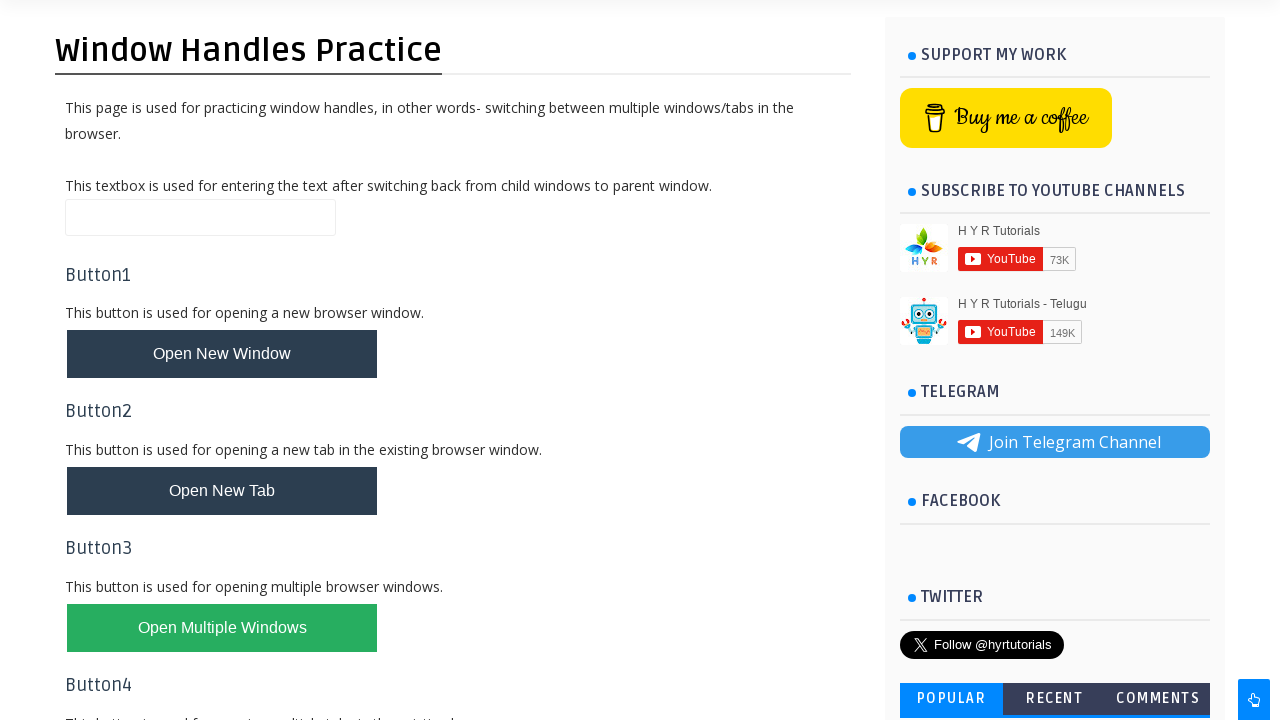

Found and identified XPath Practice page with URL: https://www.hyrtutorials.com/p/add-padding-to-containers.html
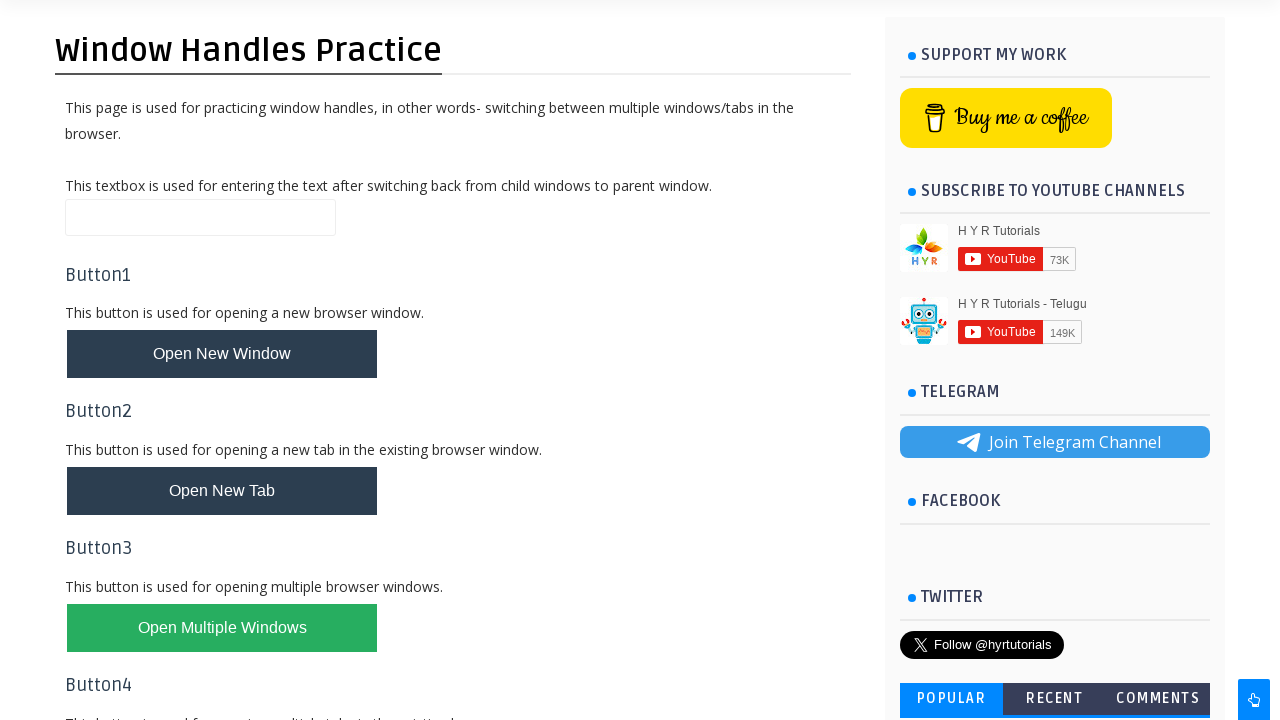

Brought original window/tab to front
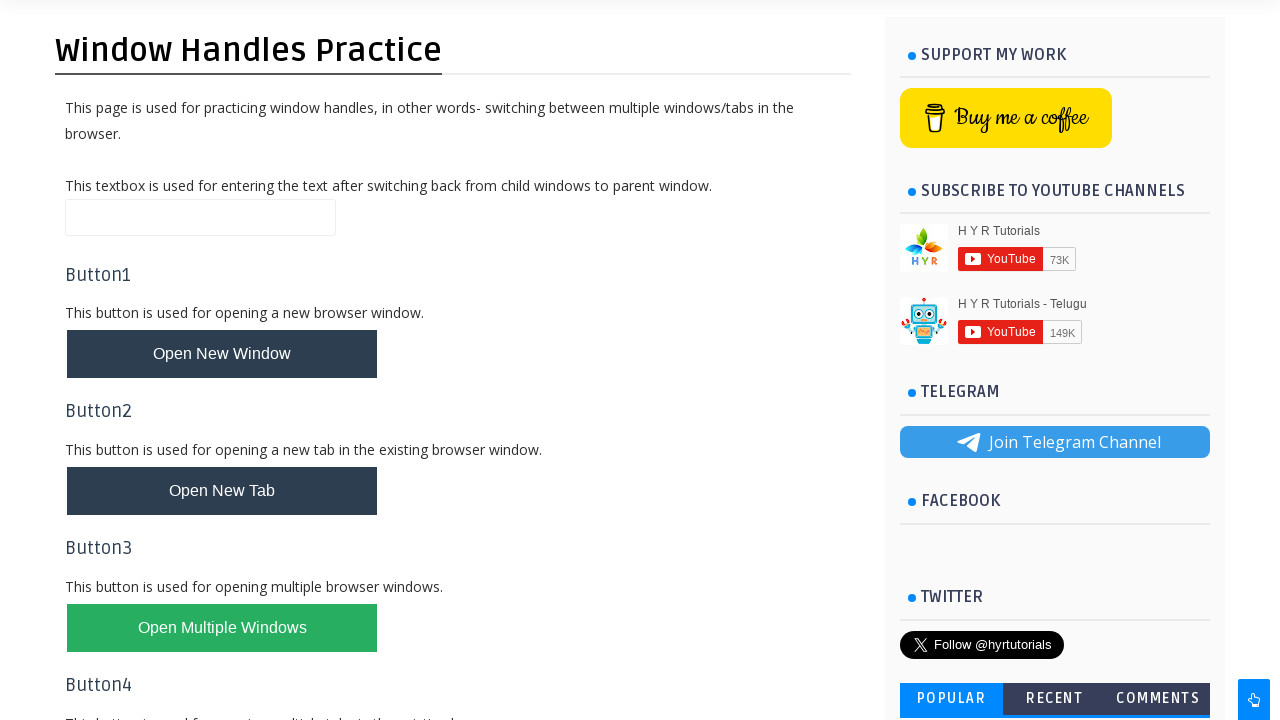

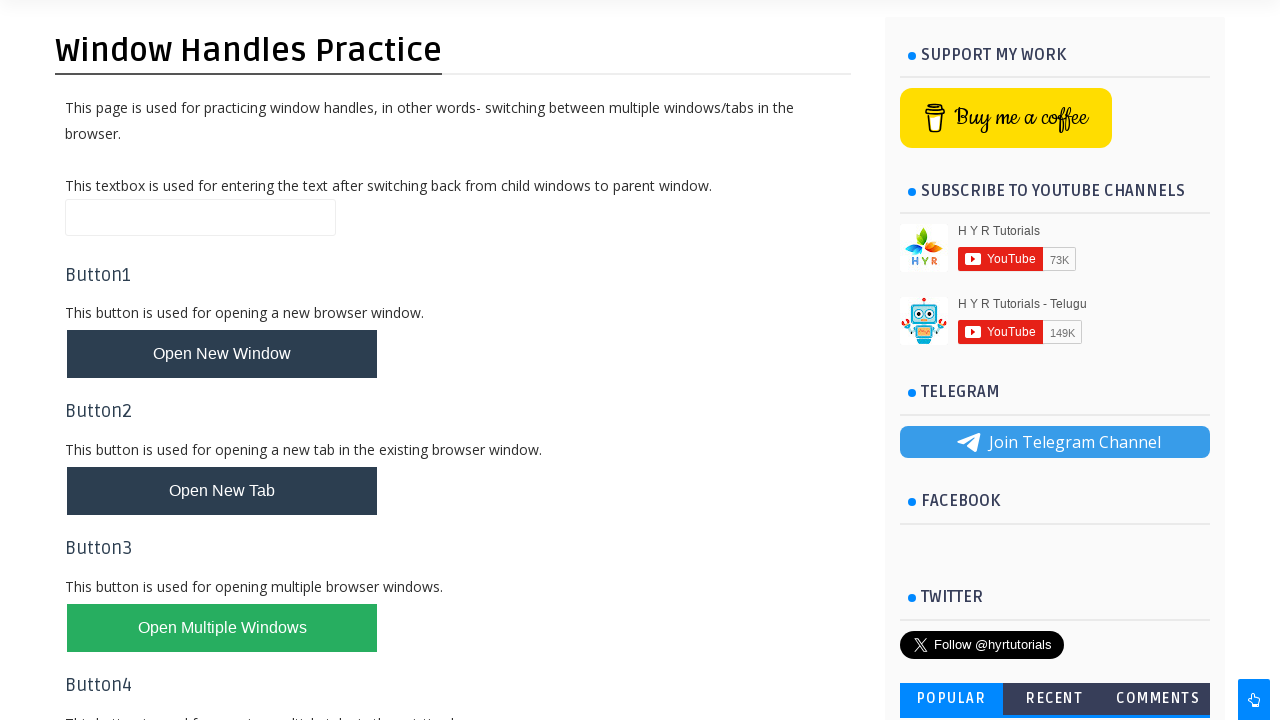